Navigates to a practice automation page and analyzes a table structure by counting rows and columns, and extracting content from the second row

Starting URL: https://rahulshettyacademy.com/AutomationPractice/

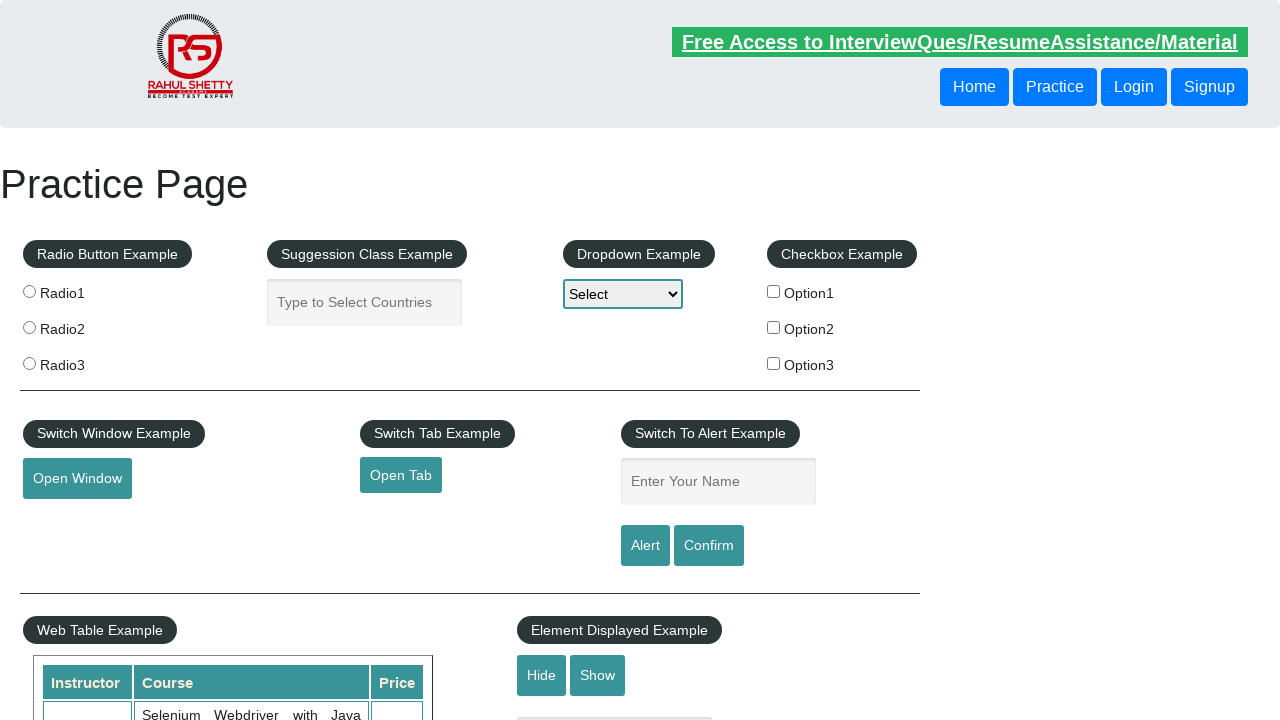

Located the product table element
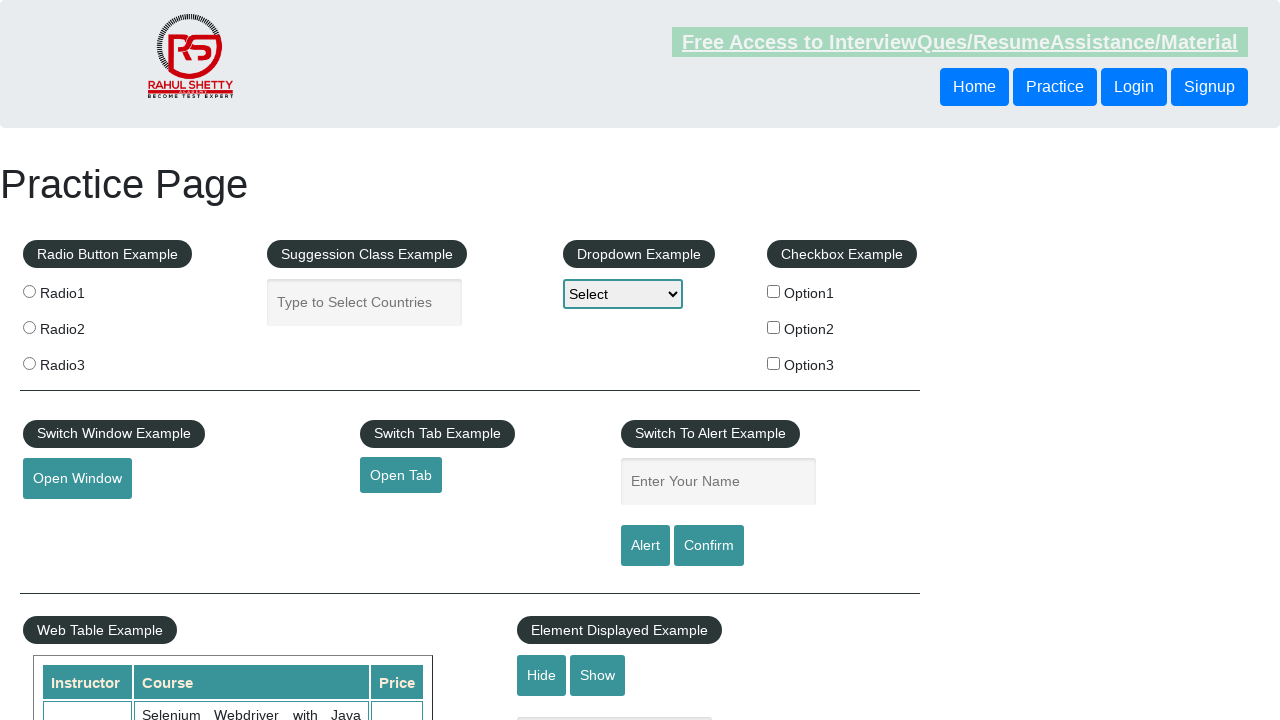

Retrieved all table rows - found 11 rows
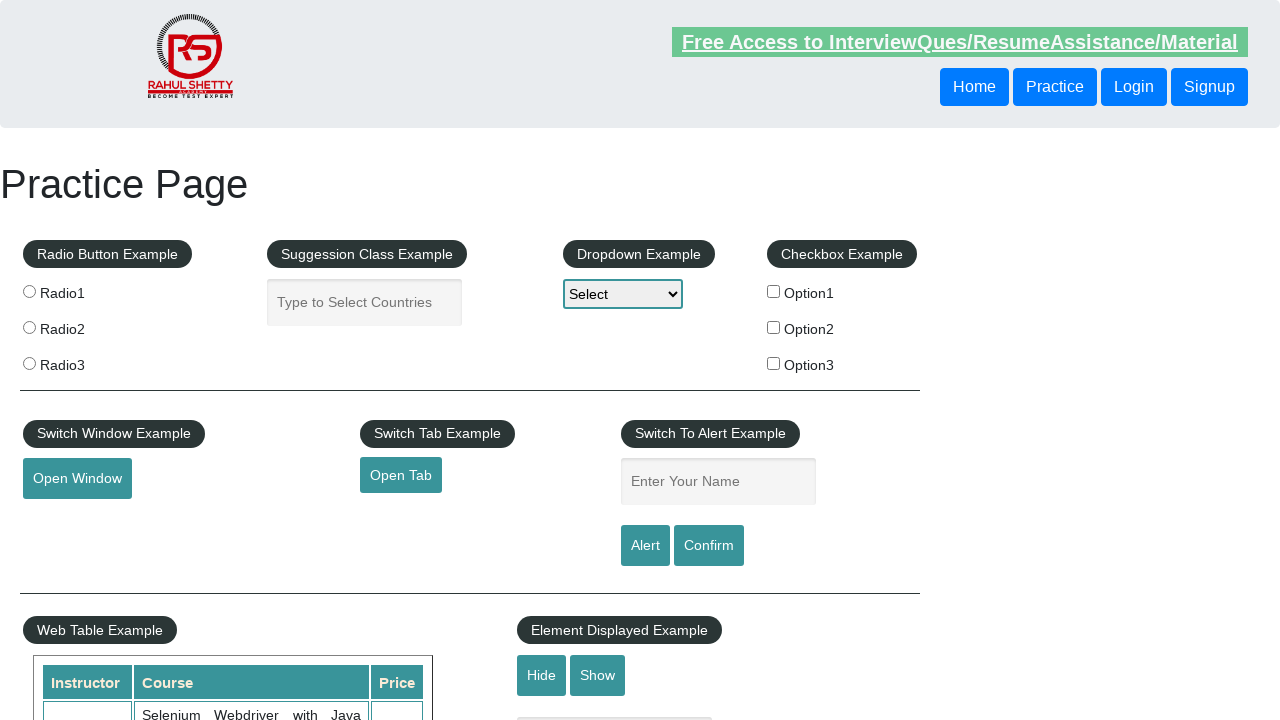

Retrieved all columns from first row - found 0 columns
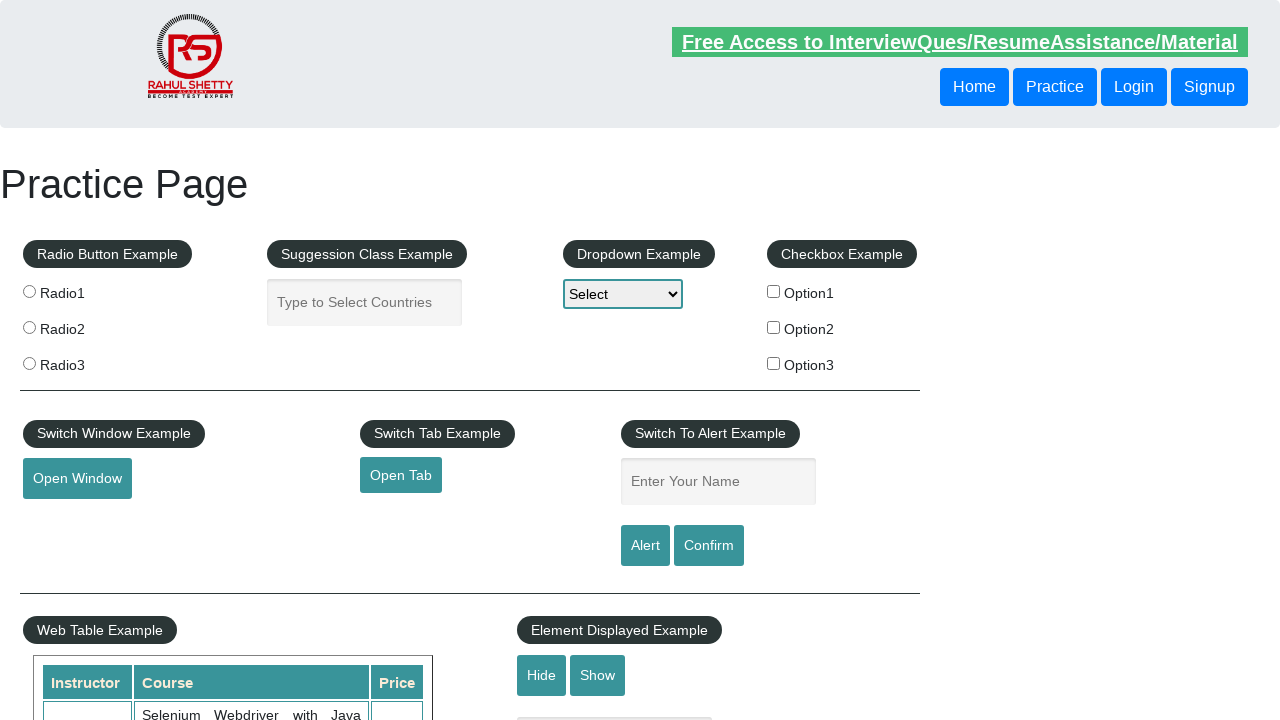

Located the second row in the table
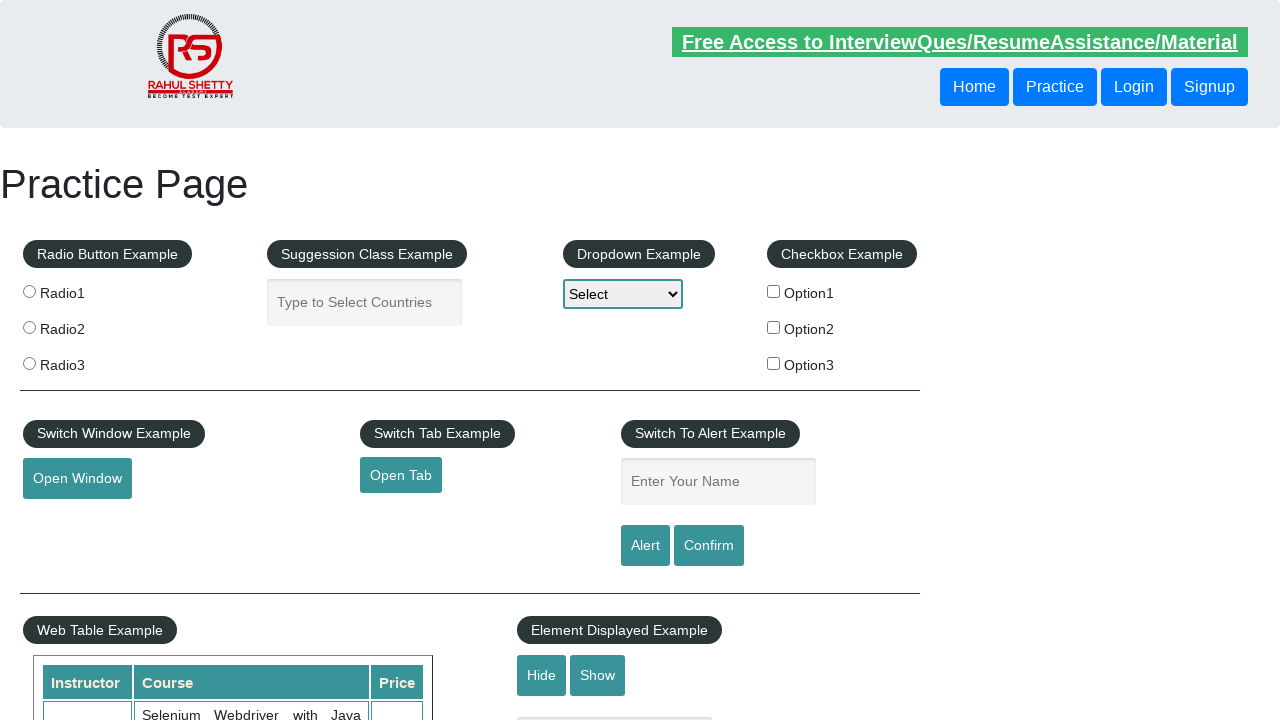

Retrieved all columns from second row - found 3 columns
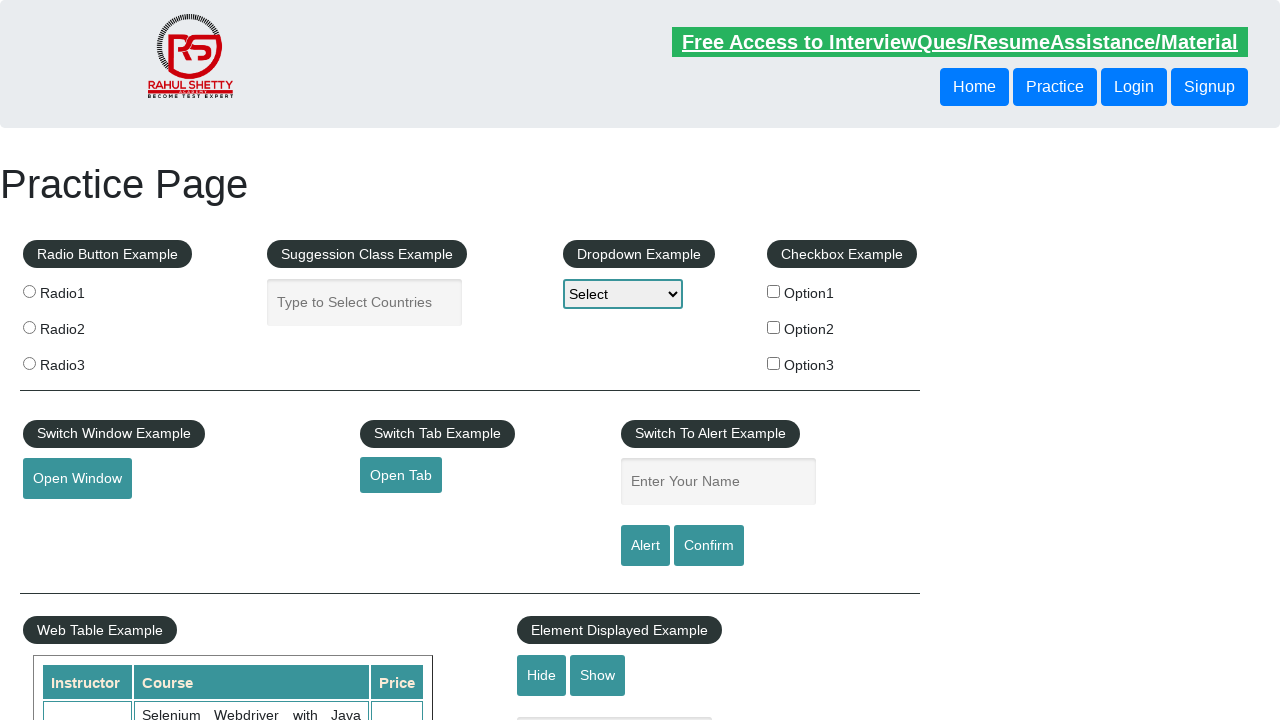

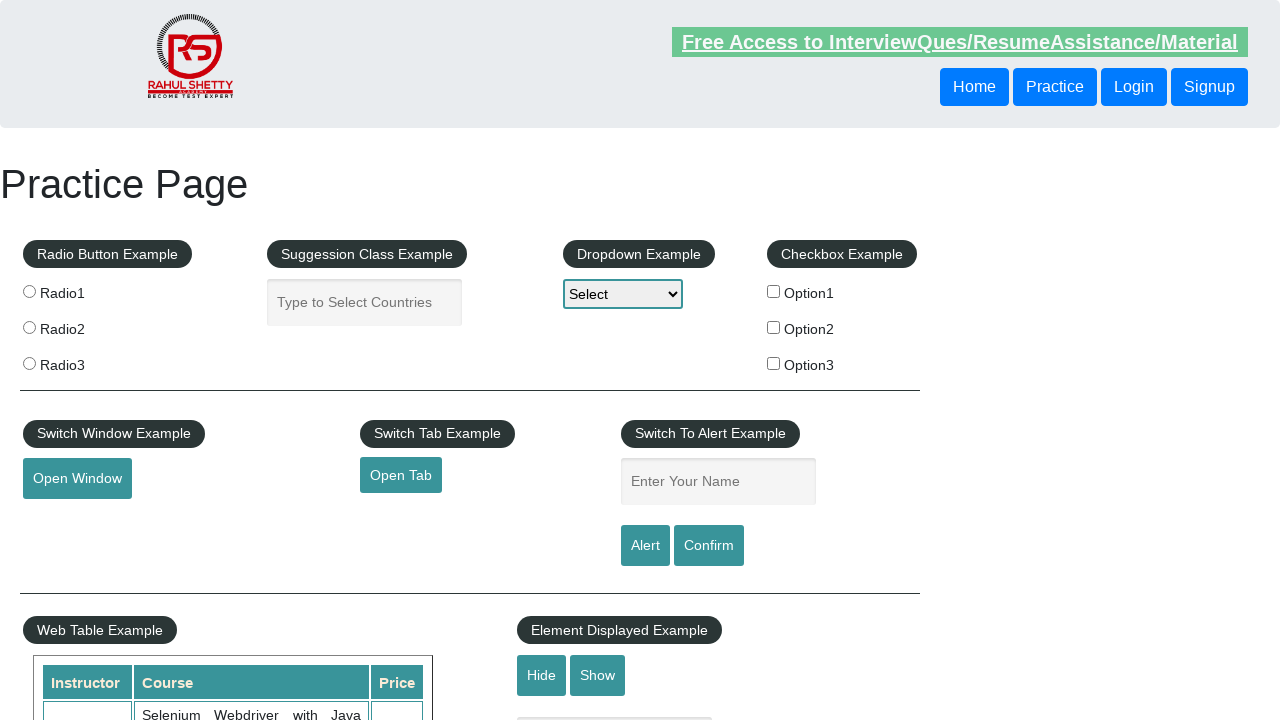